Scrolls to the bottom of the OpenAlex home page to view the footer

Starting URL: https://openalex.org/

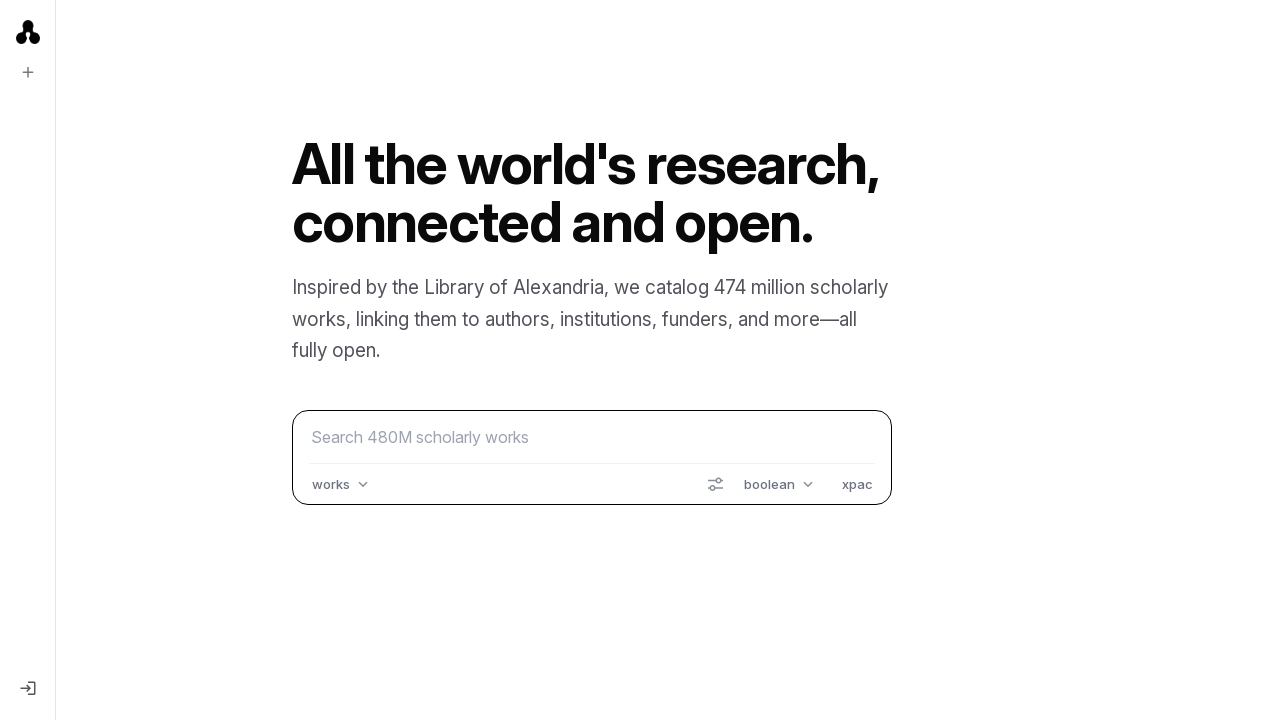

Navigated to OpenAlex home page
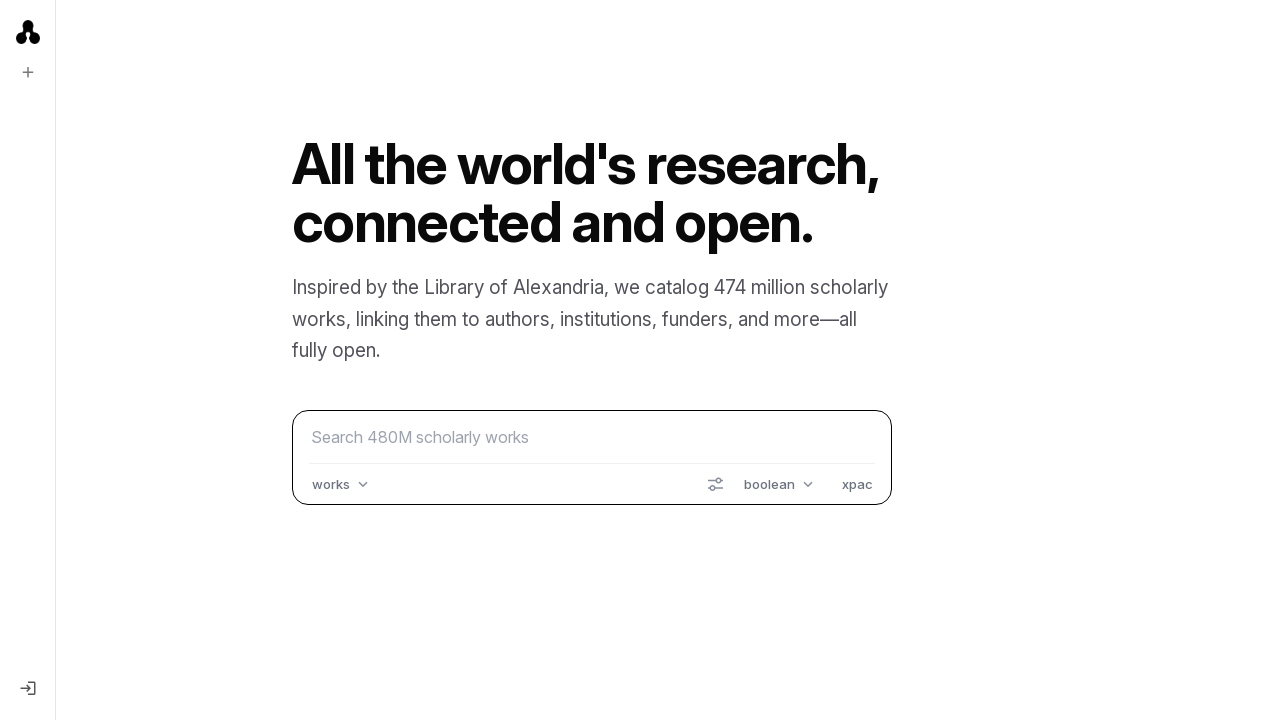

Scrolled to the bottom of the page to view footer
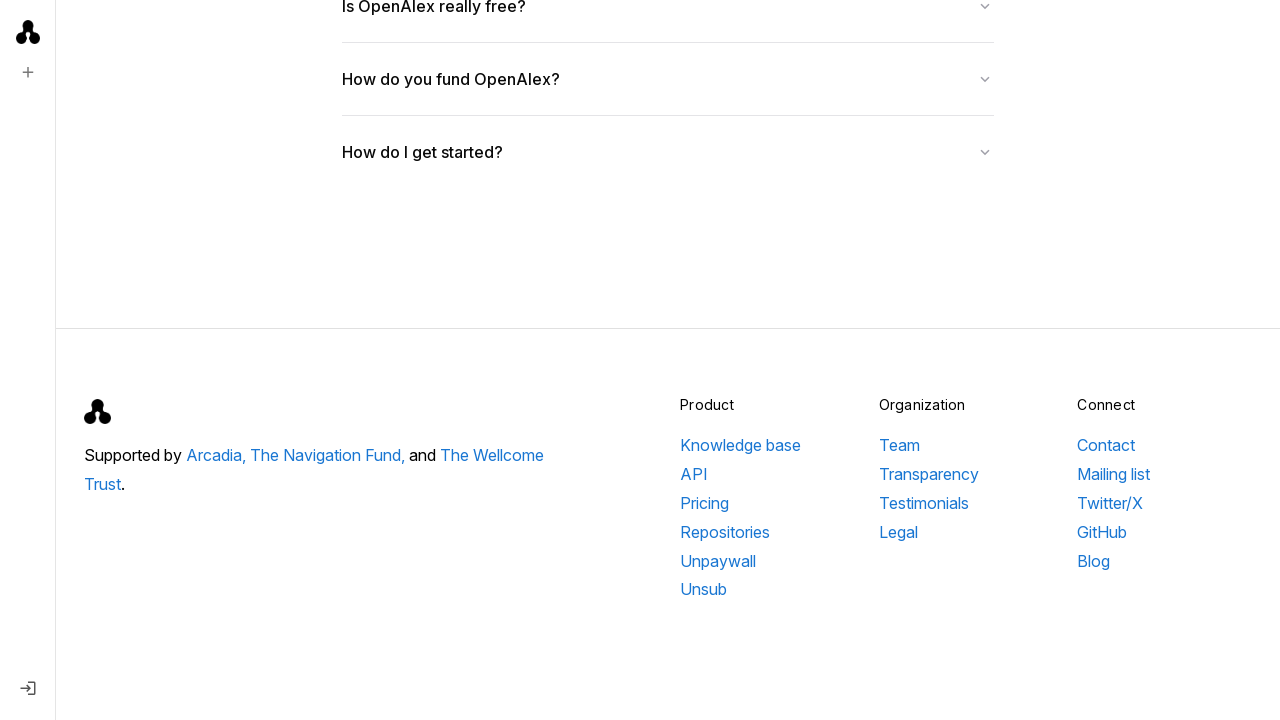

Waited for lazy-loaded content to render
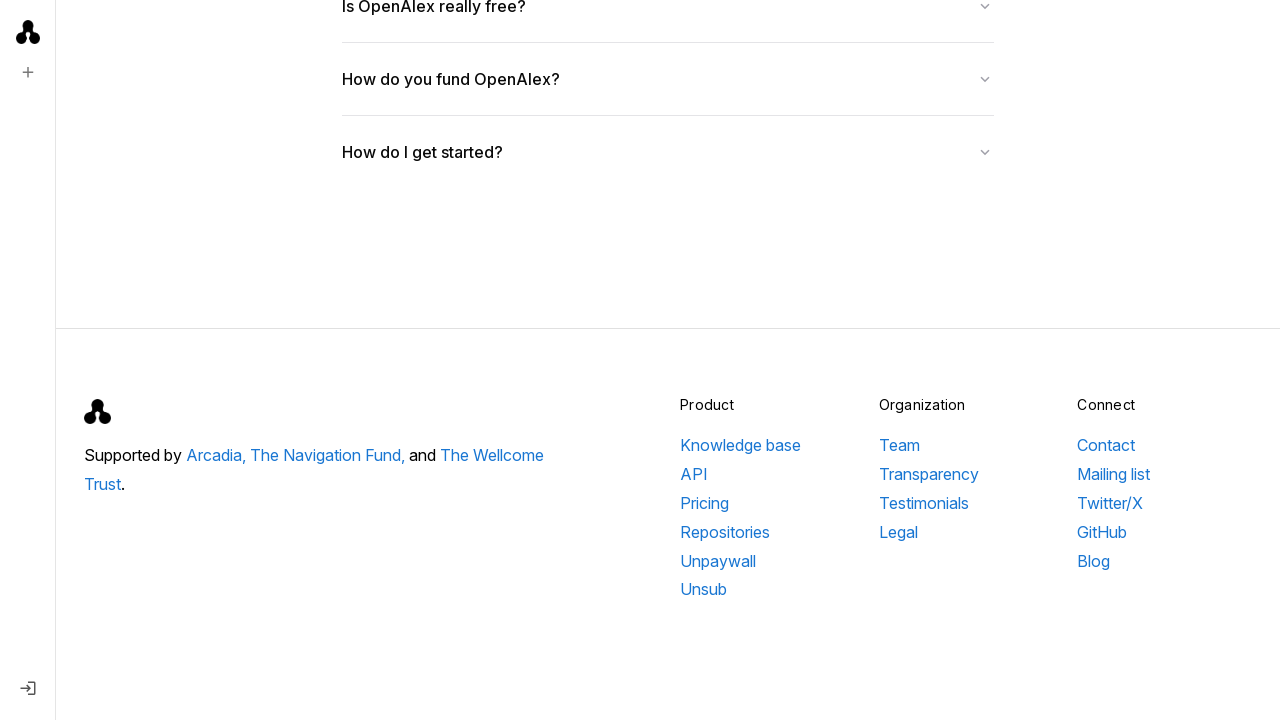

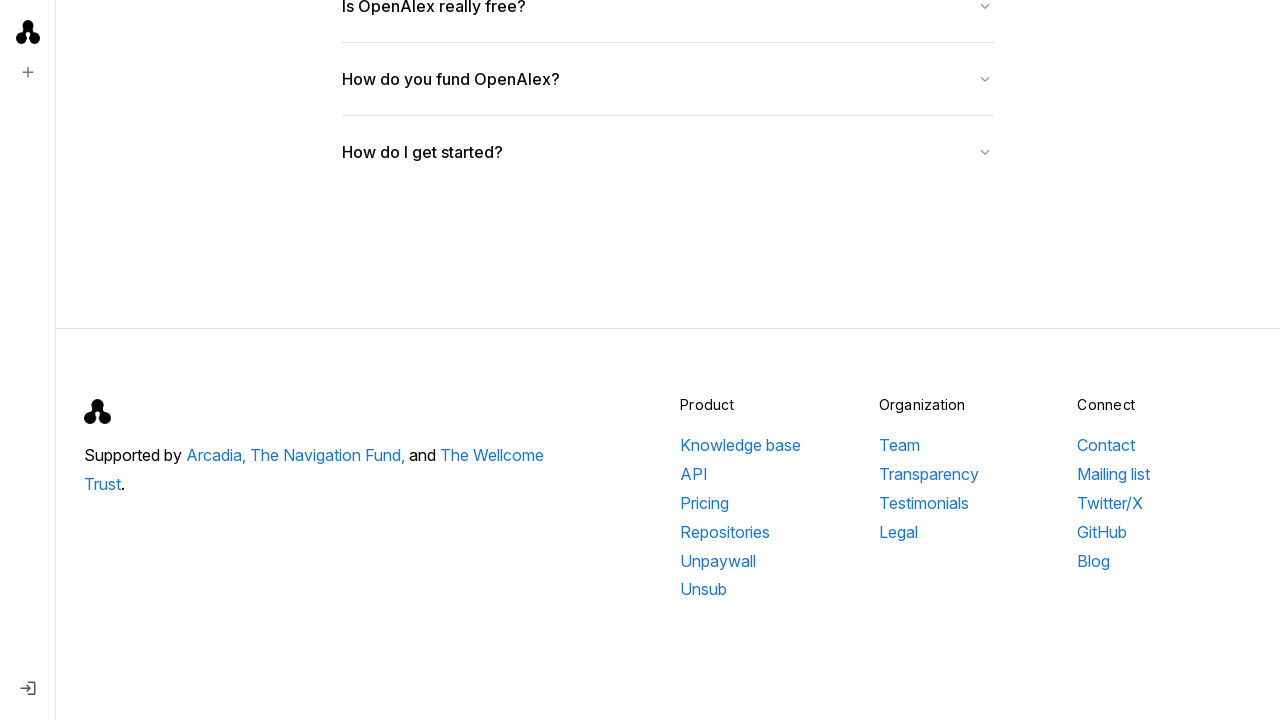